Tests navigation through table of contents links by clicking on the TOC container and then clicking individual section links for Corporate Websites, Blogs and Content Platforms, and E-commerce Stores.

Starting URL: https://demo.betterdocs.co/docs/sleek-layout-use-cases/

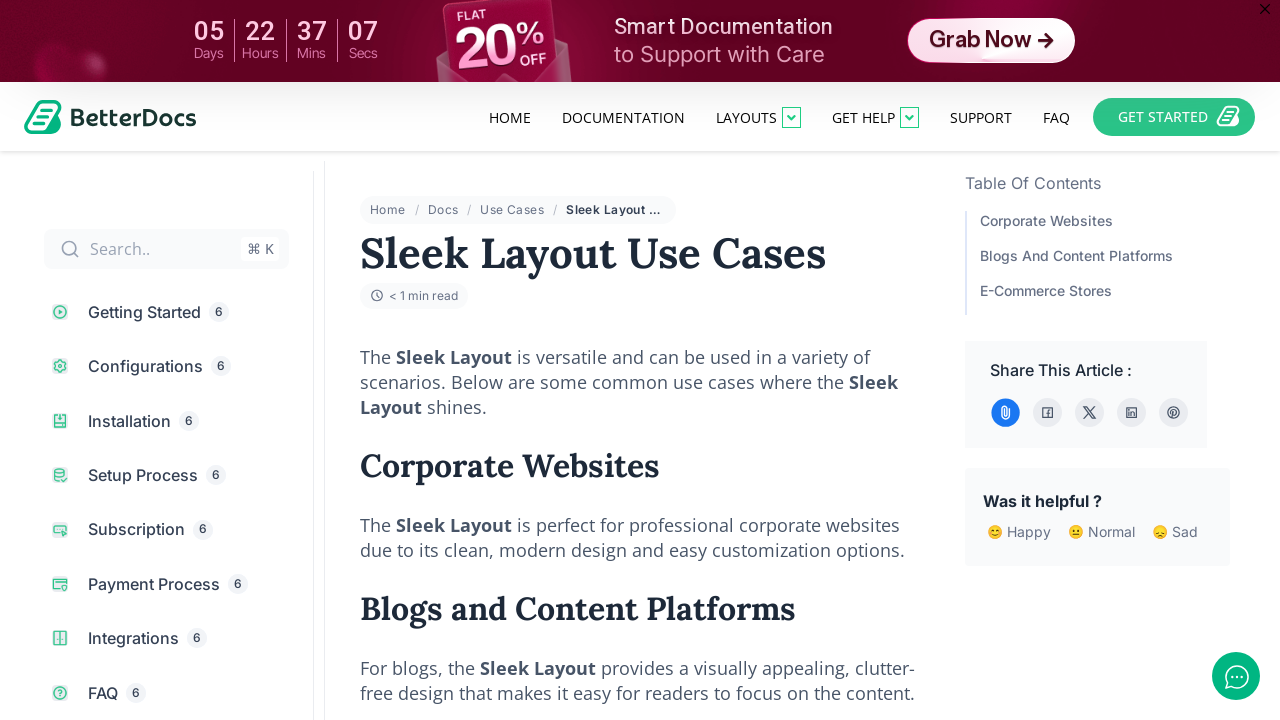

Clicked on table of contents container at (1112, 360) on .e-con-inner > div:nth-child(3)
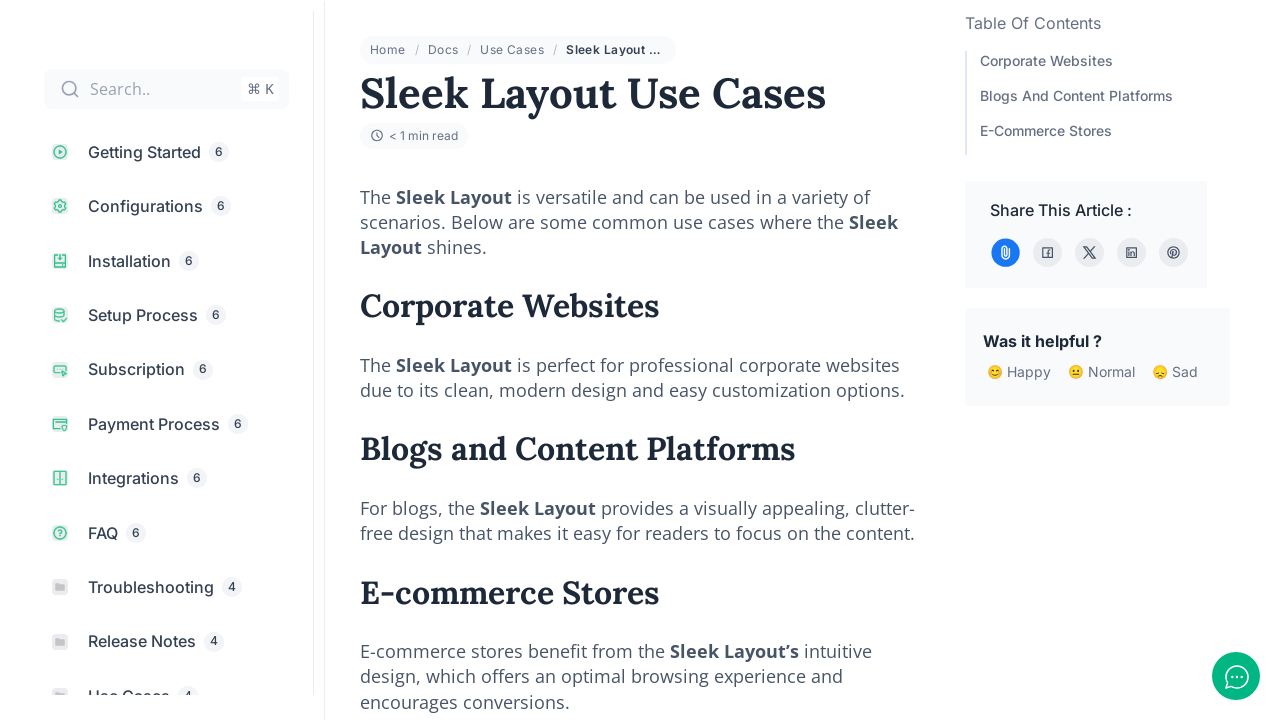

Clicked on TOC text area showing 'Table of contents Corporate' at (1112, 86) on internal:text="Table of contents Corporate"i
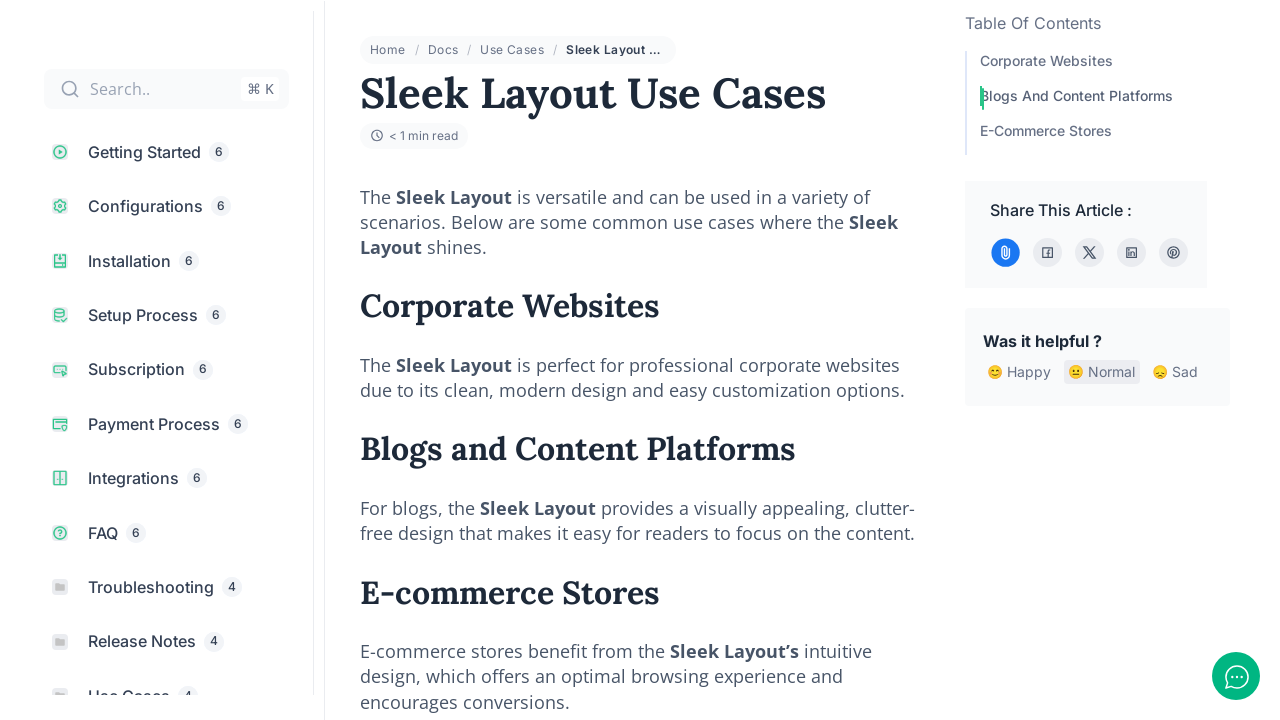

Navigated to Corporate Websites section via TOC link at (1046, 61) on internal:role=link[name="Corporate Websites"i]
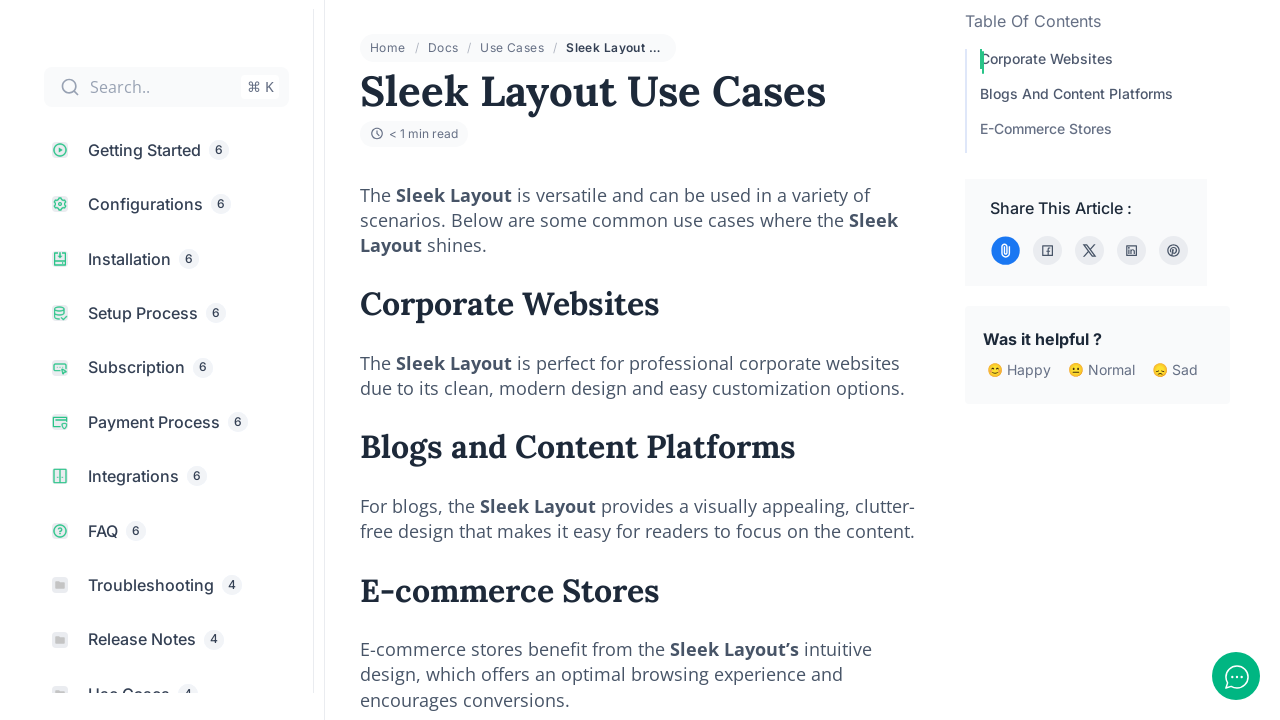

Navigated to Blogs and Content Platforms section via TOC link at (1076, 94) on internal:role=link[name="Blogs and Content Platforms"i]
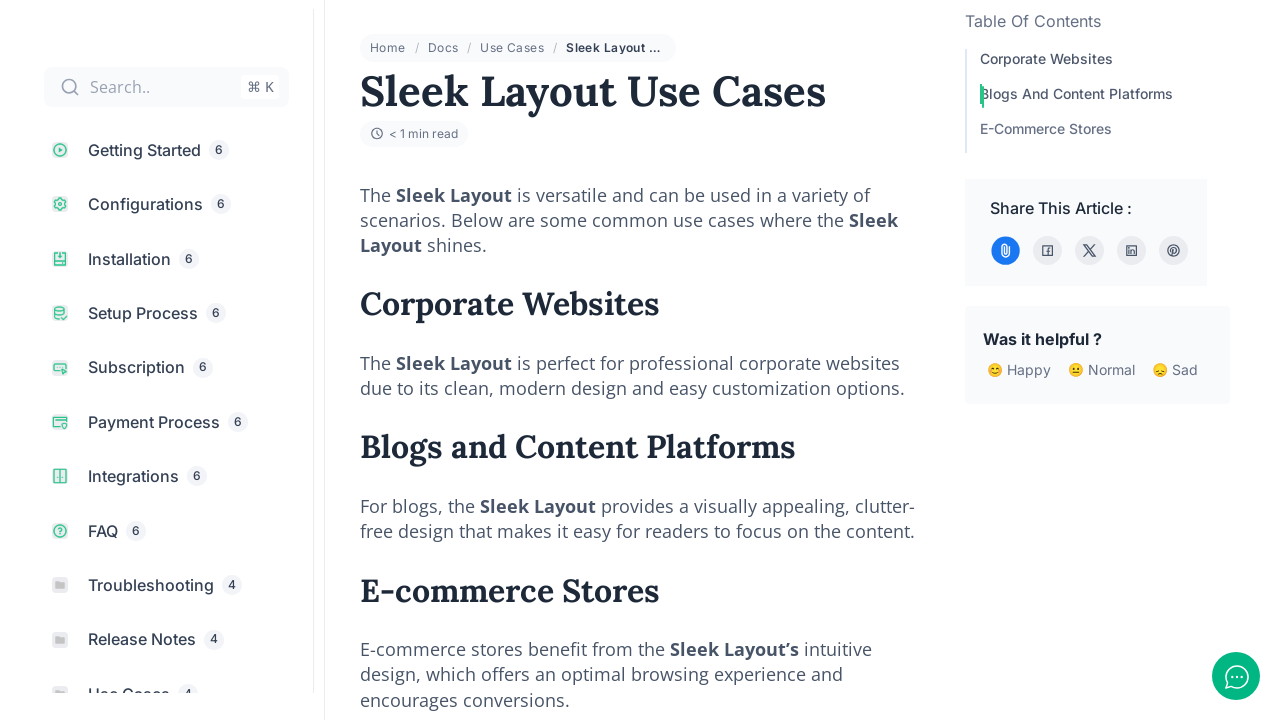

Navigated to E-commerce Stores section via TOC link at (1046, 126) on internal:role=link[name="E-commerce Stores"i]
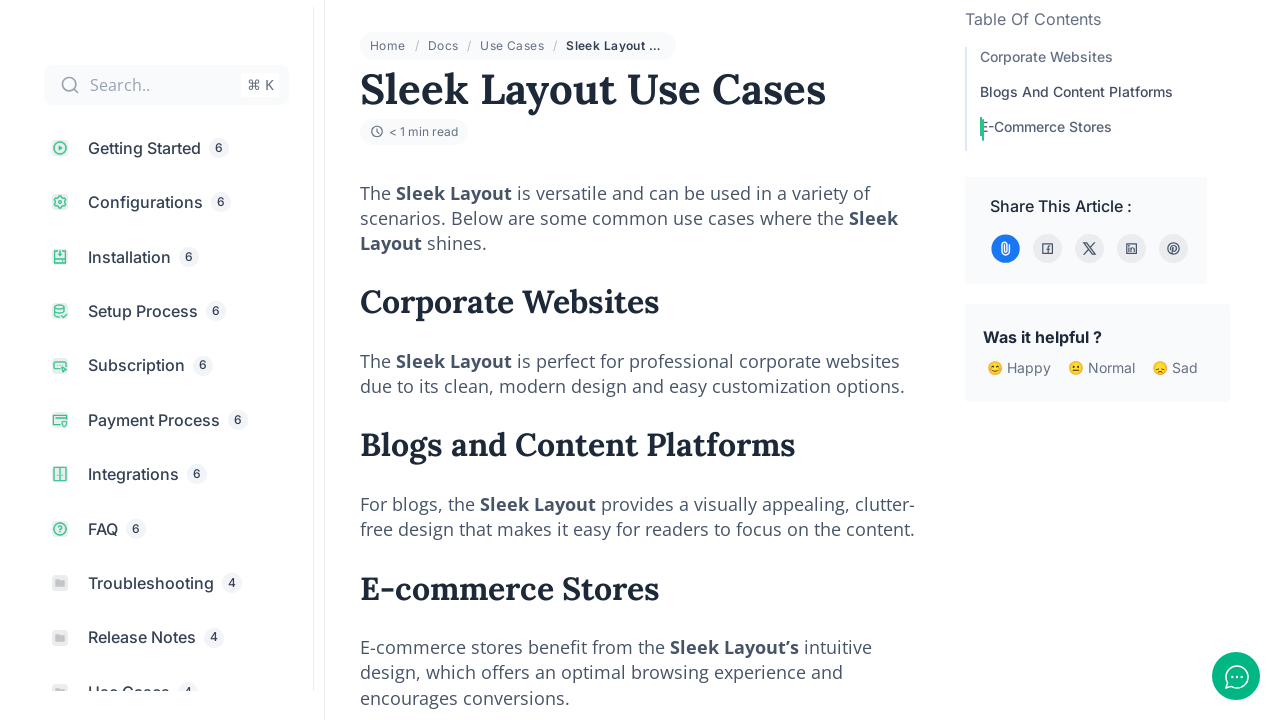

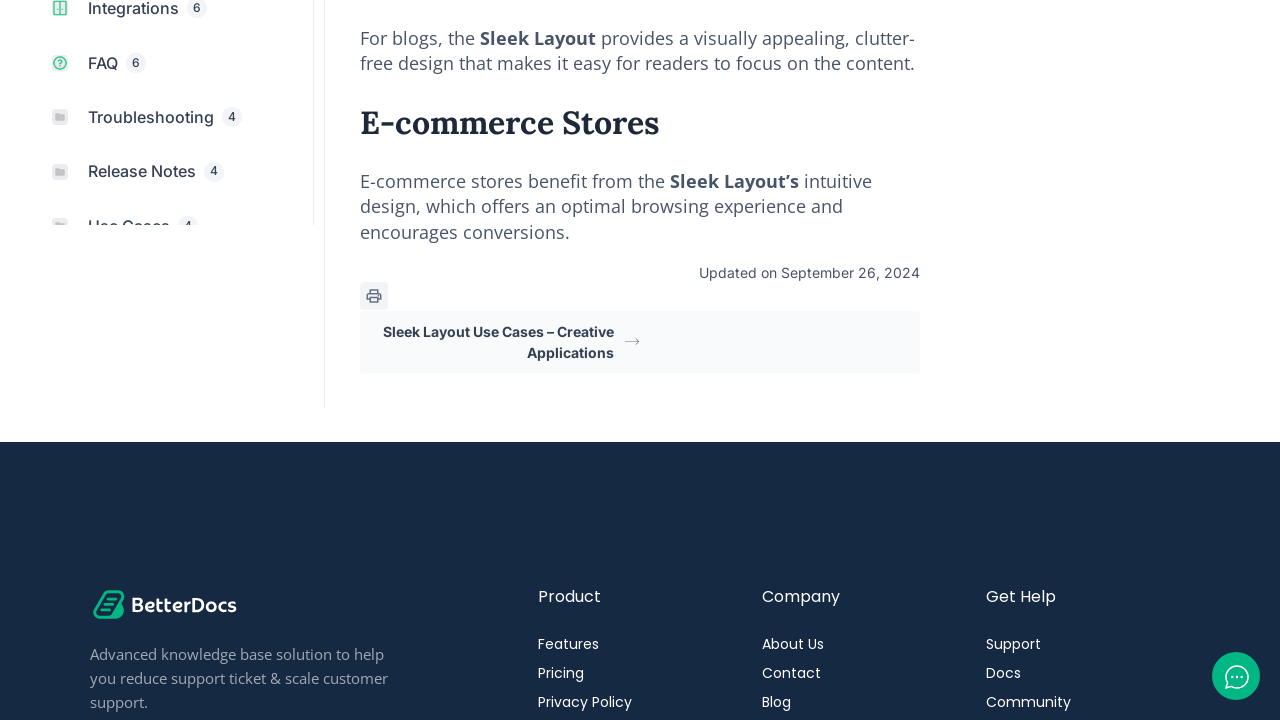